Navigates to the OrangeHRM login page and retrieves page properties (title, URL, window handle) to verify the page loaded correctly.

Starting URL: https://opensource-demo.orangehrmlive.com/web/index.php/auth/login

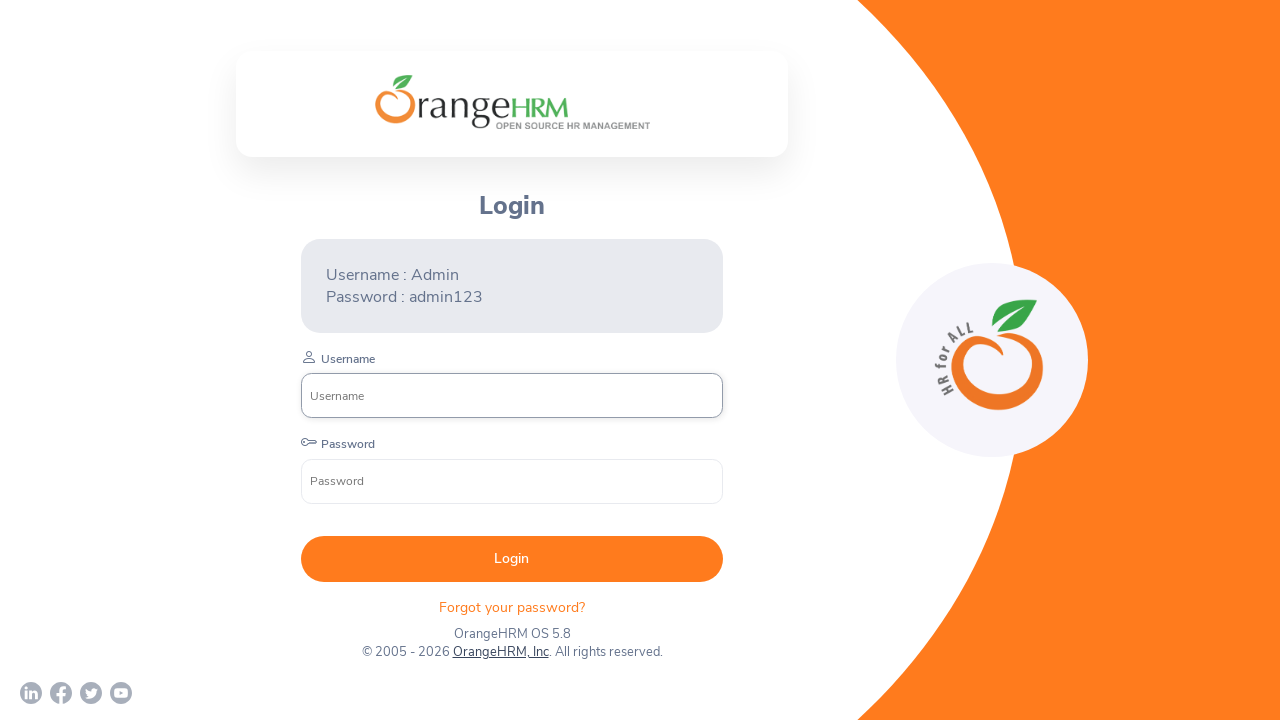

Page DOM content loaded
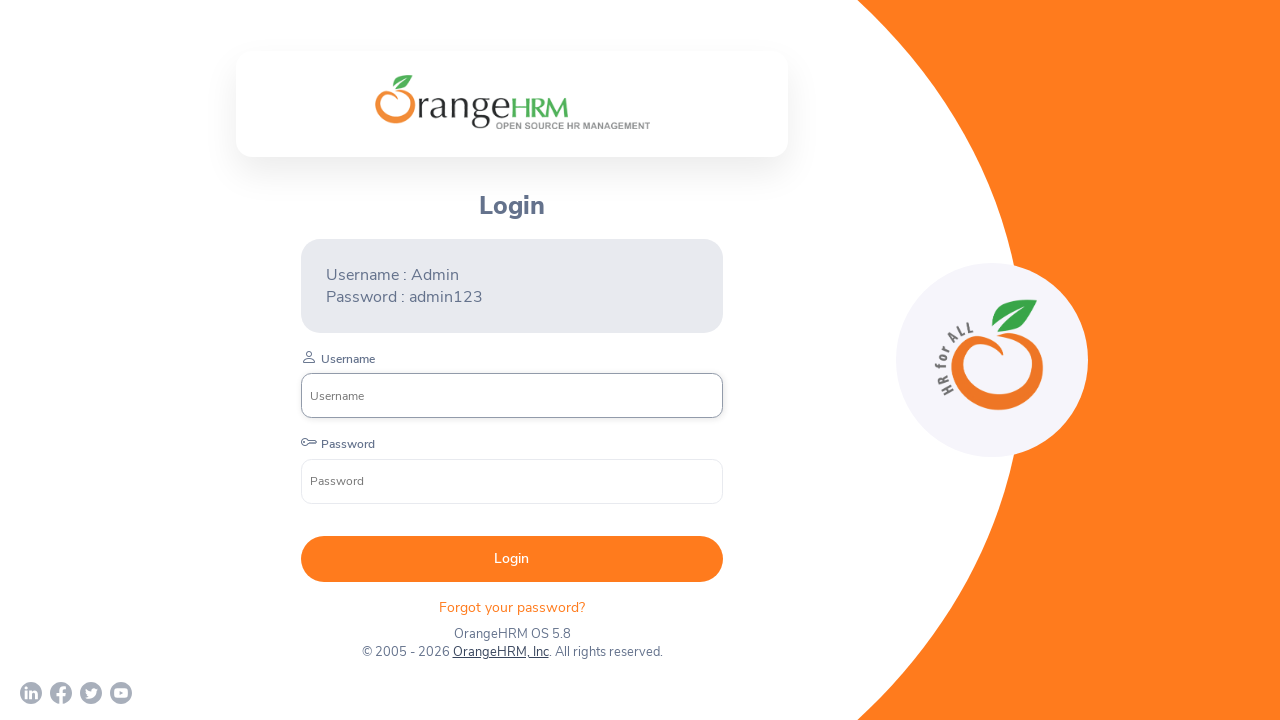

Retrieved page title: OrangeHRM
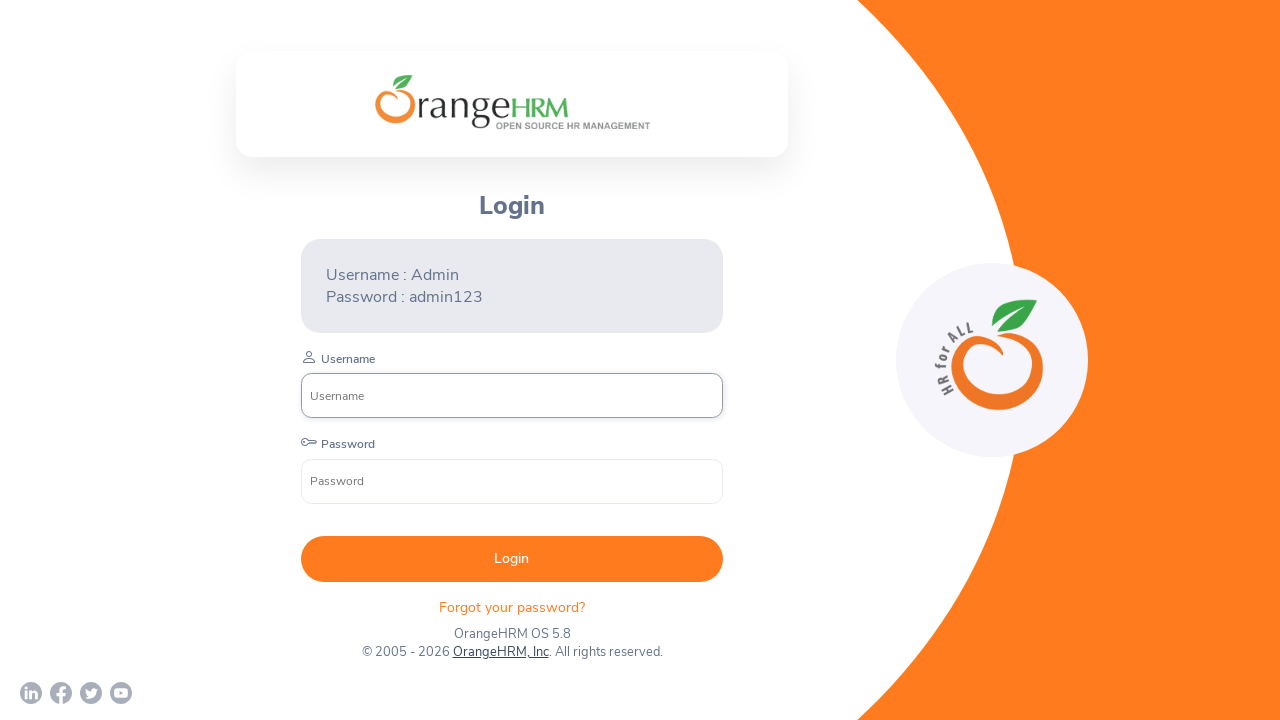

Retrieved current URL: https://opensource-demo.orangehrmlive.com/web/index.php/auth/login
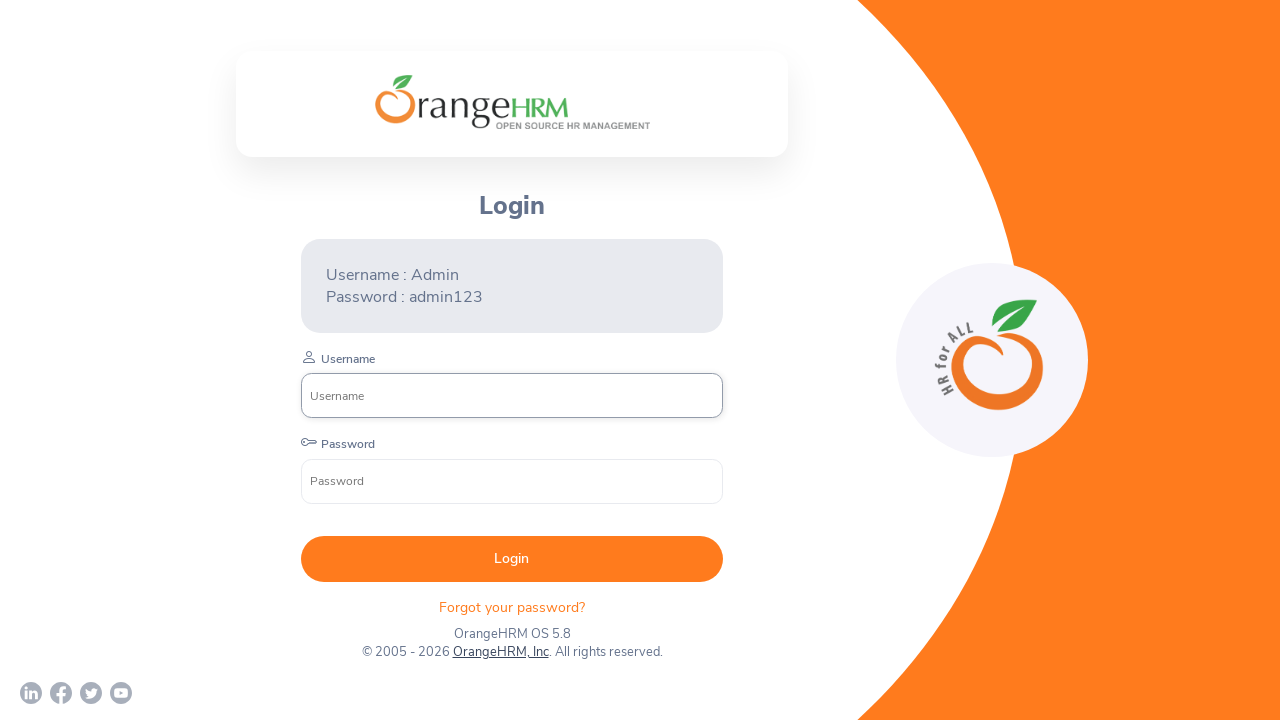

Username input field found - confirmed on OrangeHRM login page
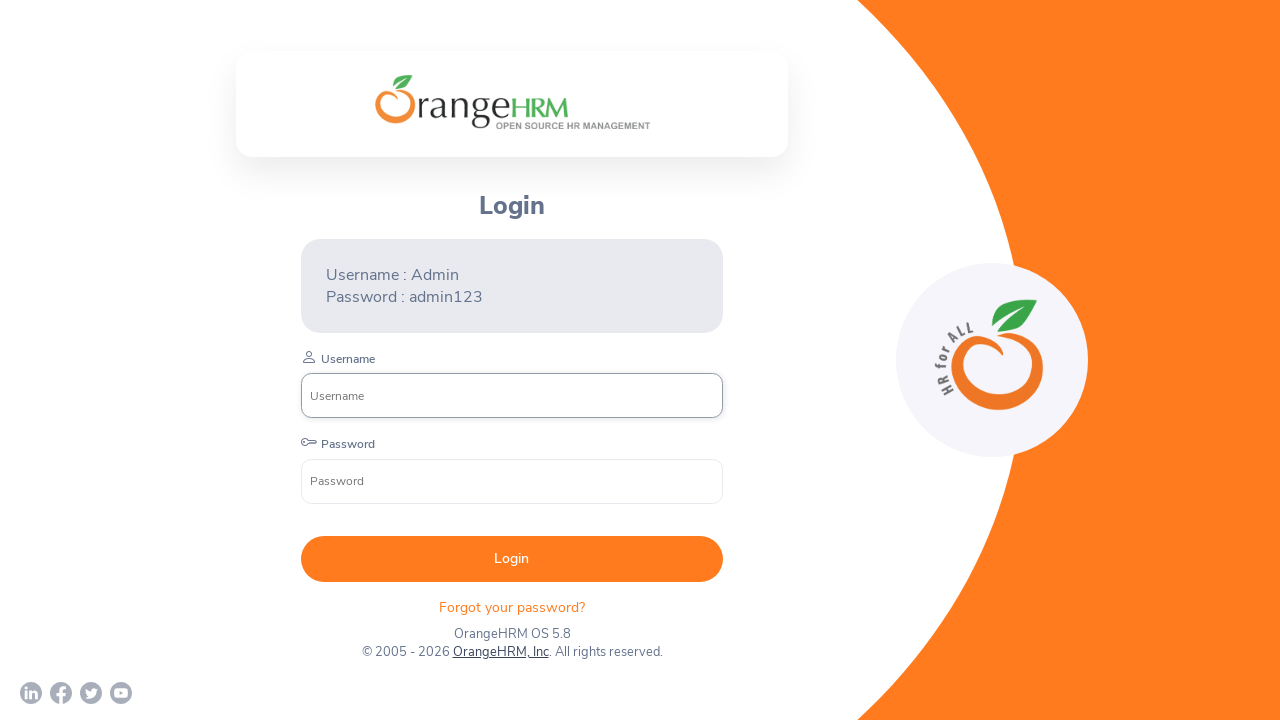

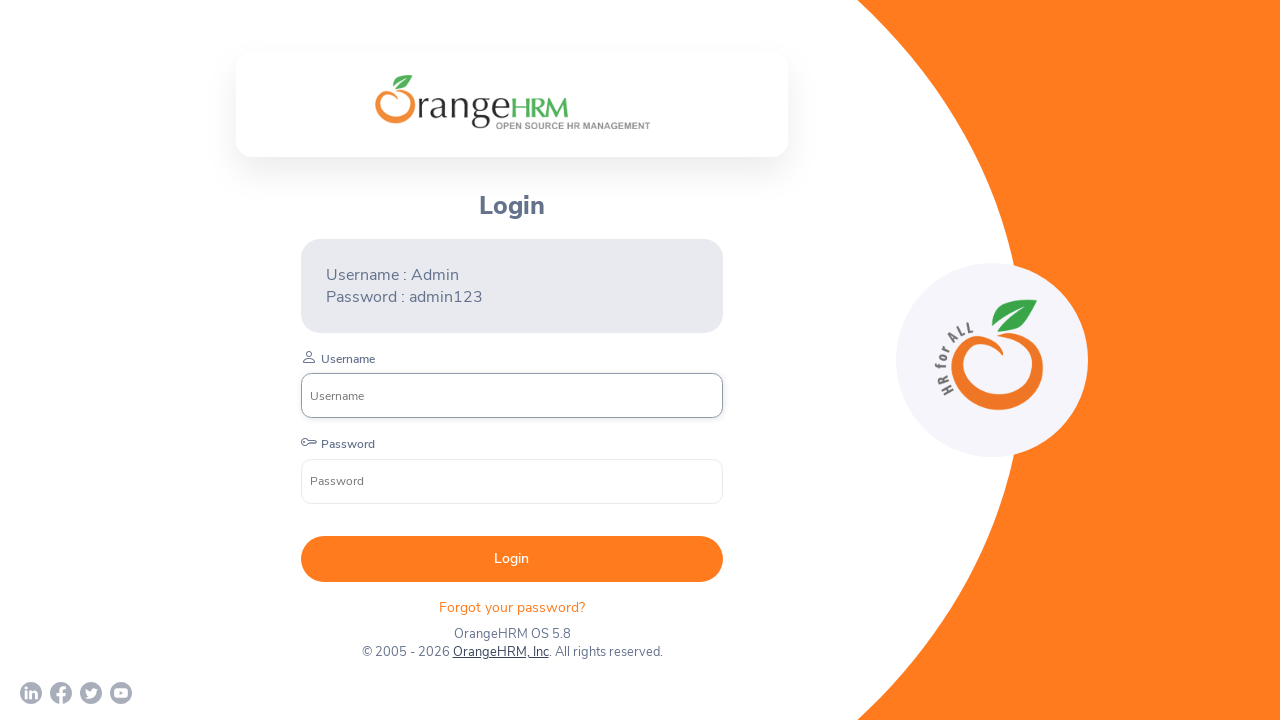